Tests checkbox functionality by locating two checkboxes and clicking on checkbox1 if it's not selected, otherwise clicking checkbox2

Starting URL: https://the-internet.herokuapp.com/checkboxes

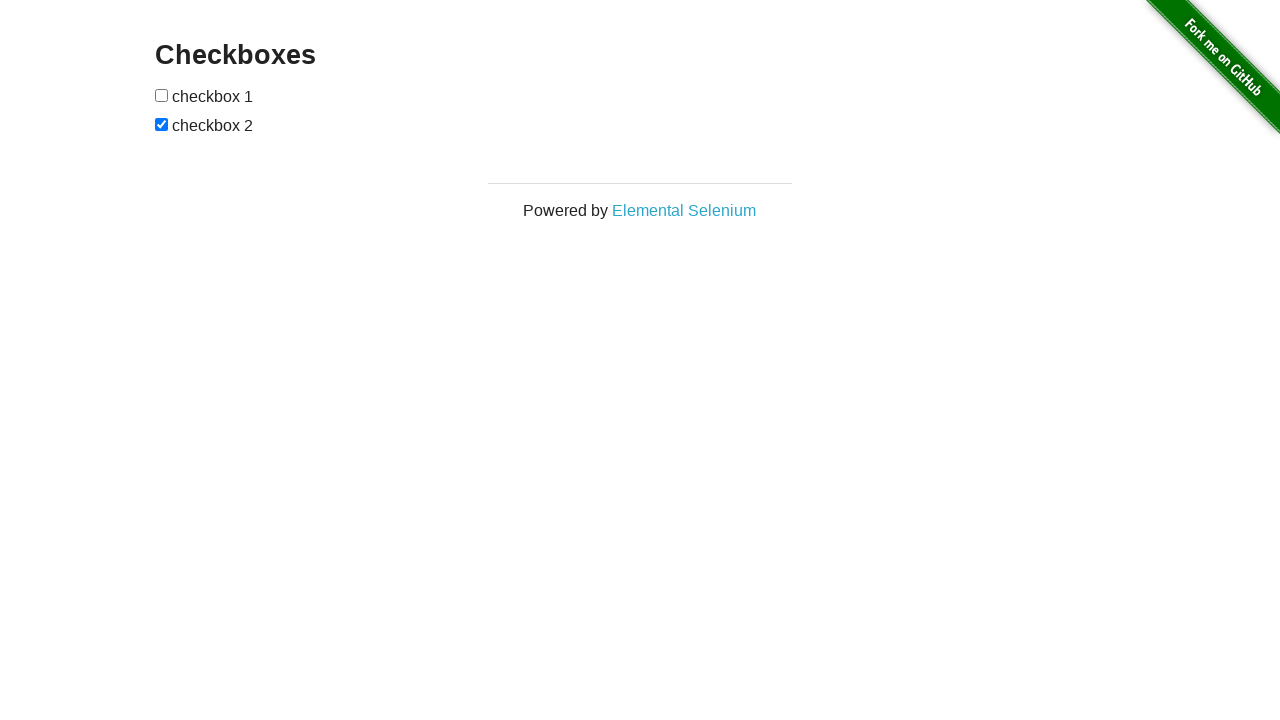

Located first checkbox element
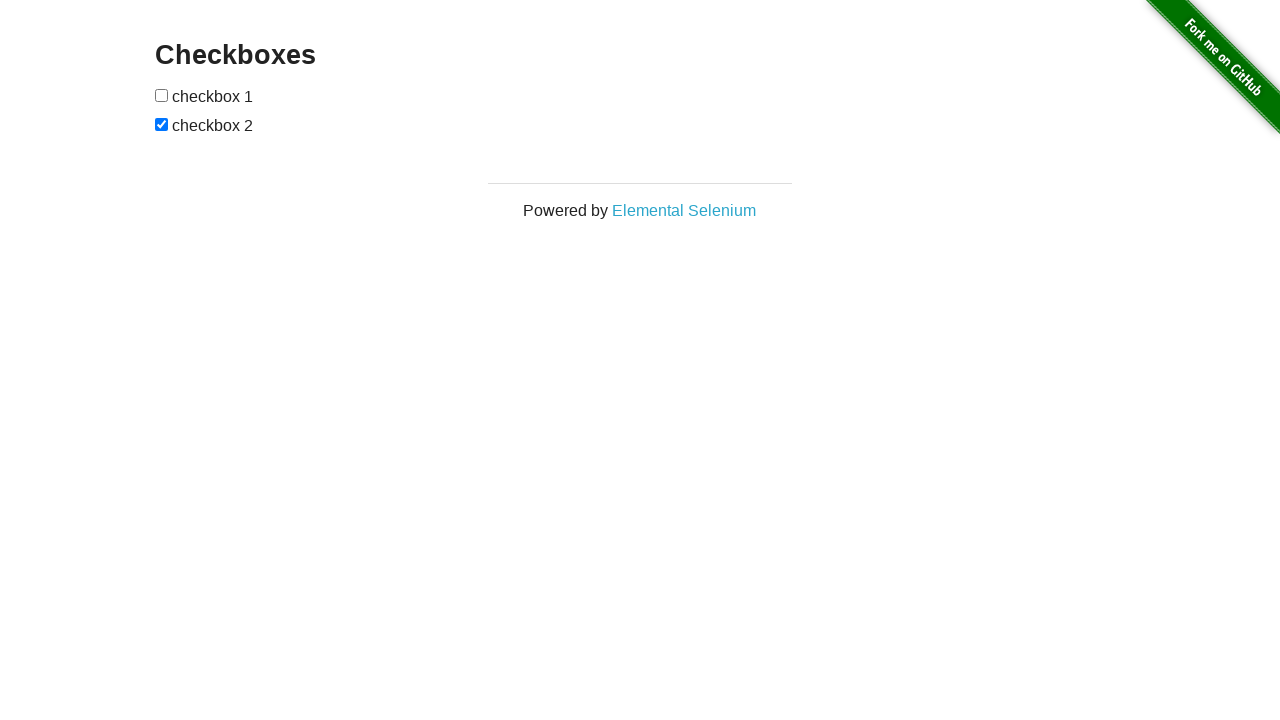

Located second checkbox element
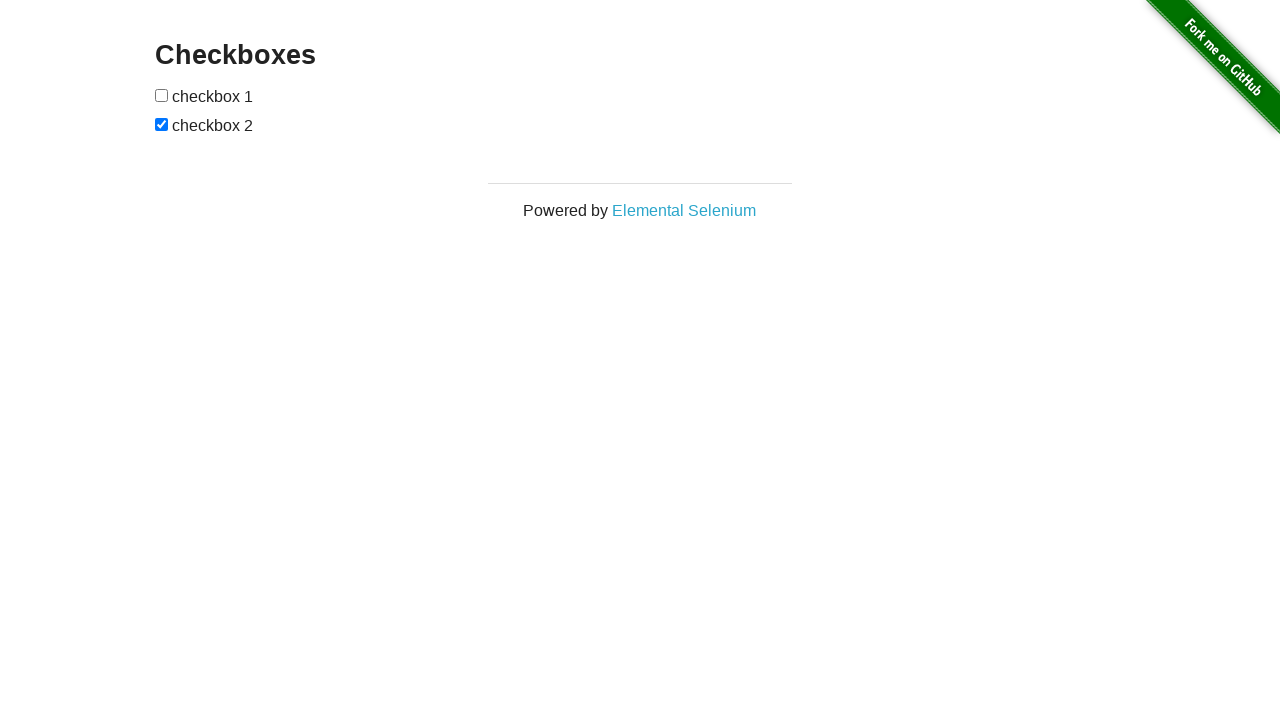

First checkbox is now visible
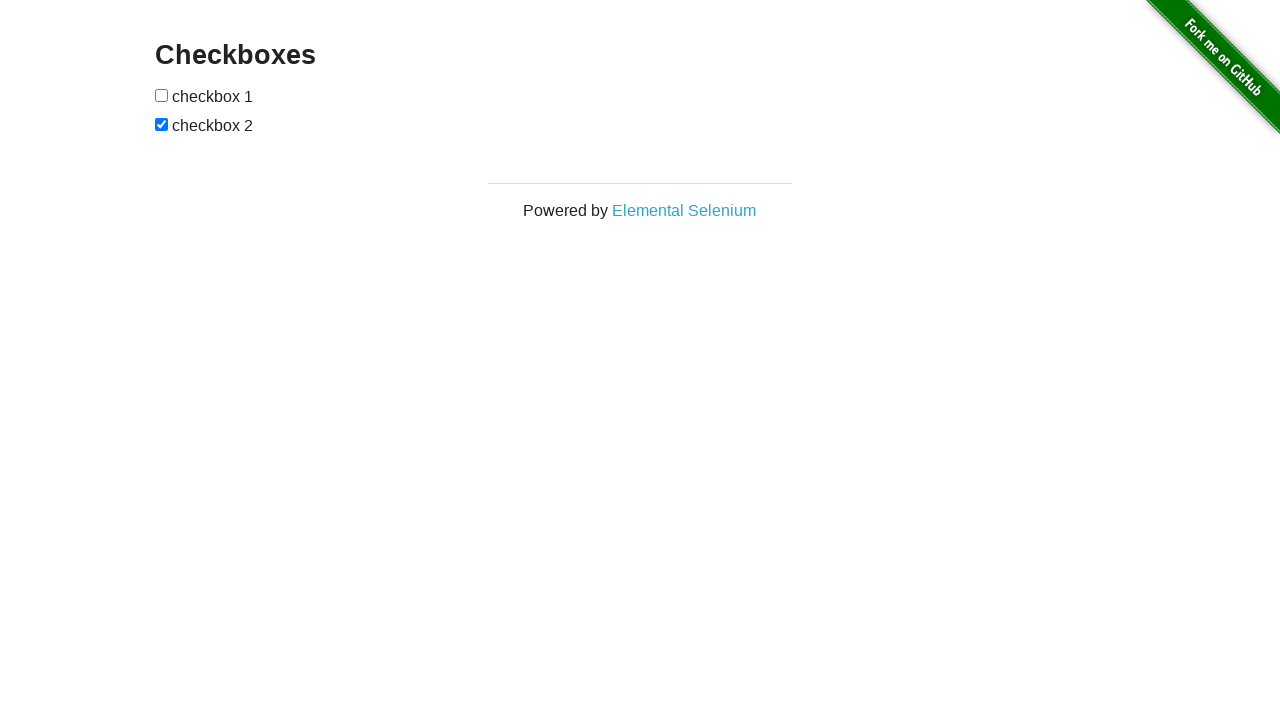

First checkbox was not selected, clicked it at (162, 95) on (//input[@type='checkbox'])[1]
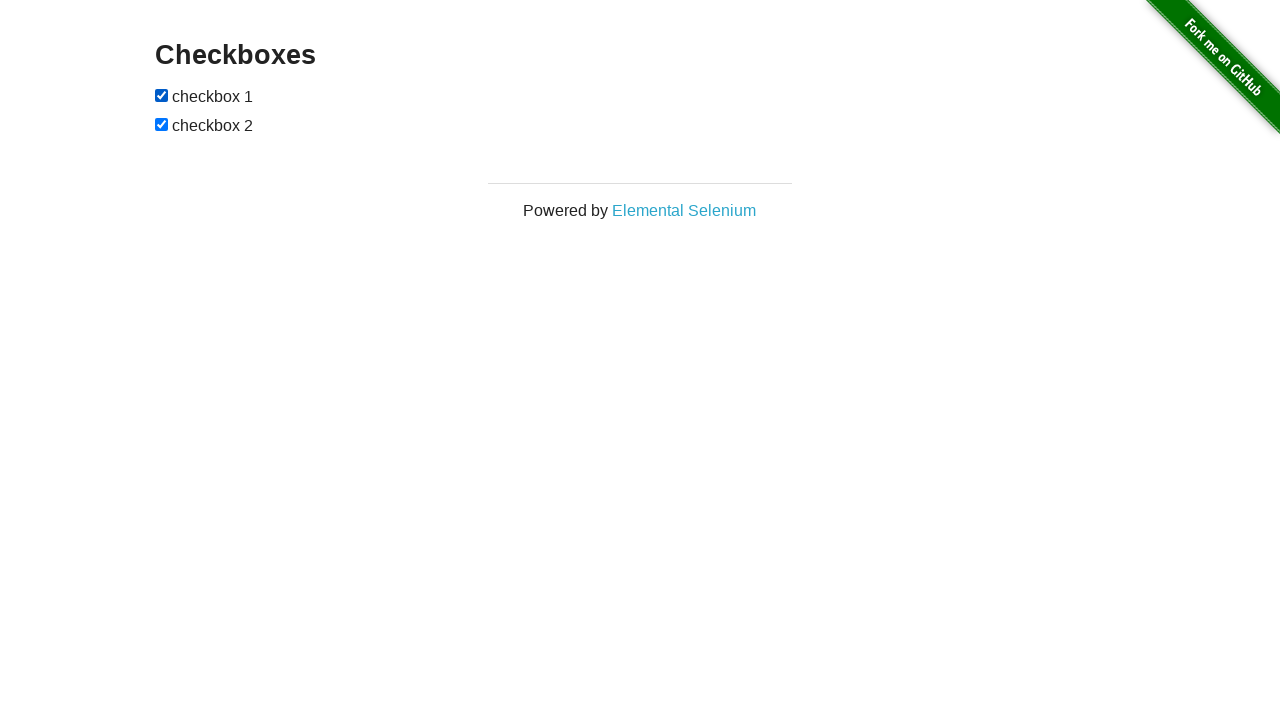

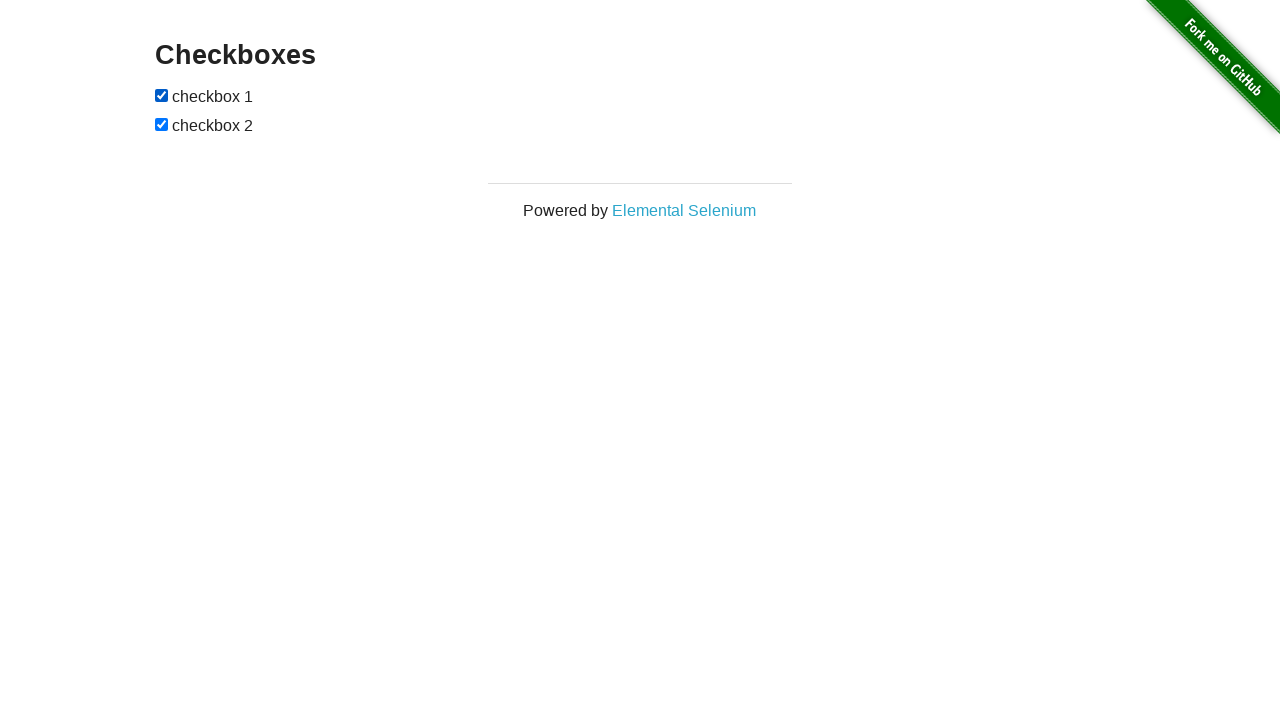